Navigates to MetLife website, clicks on the Solutions dropdown menu, then clicks on the Dental link, and verifies the headline title is displayed on the dental page.

Starting URL: https://www.metlife.com

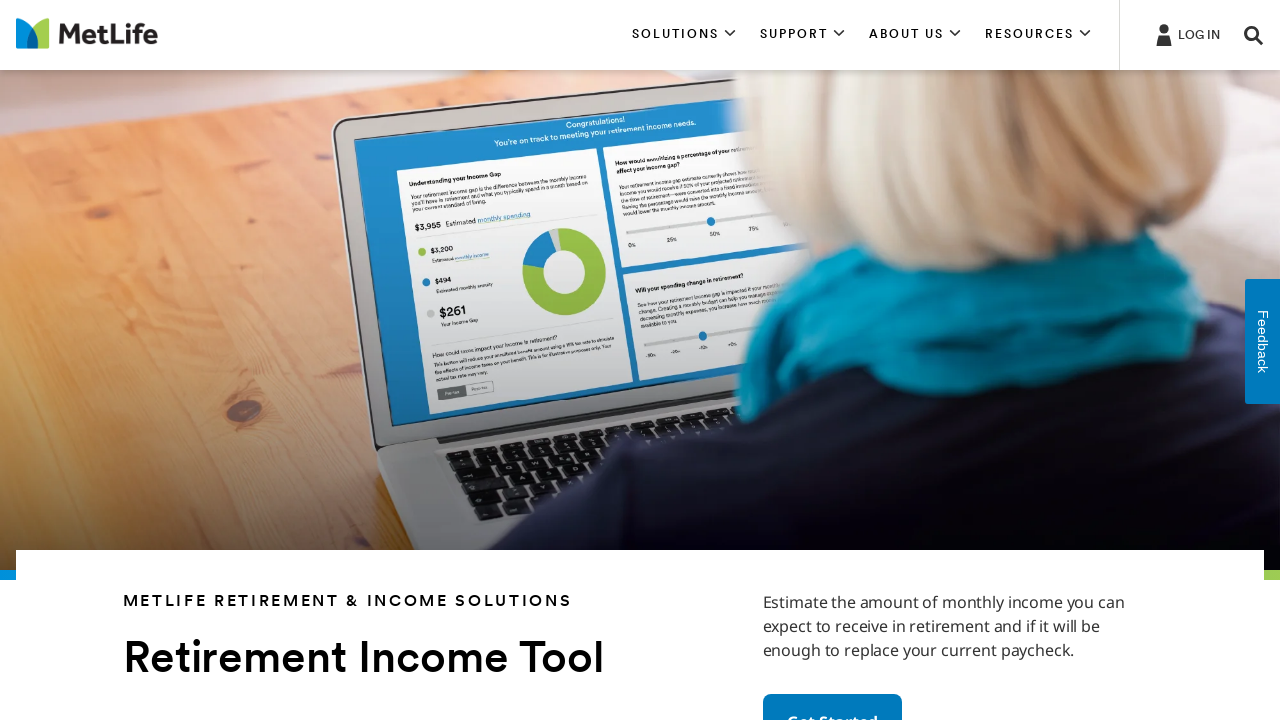

Clicked on Solutions dropdown menu at (684, 35) on xpath=//*[contains(text(), 'SOLUTIONS')]
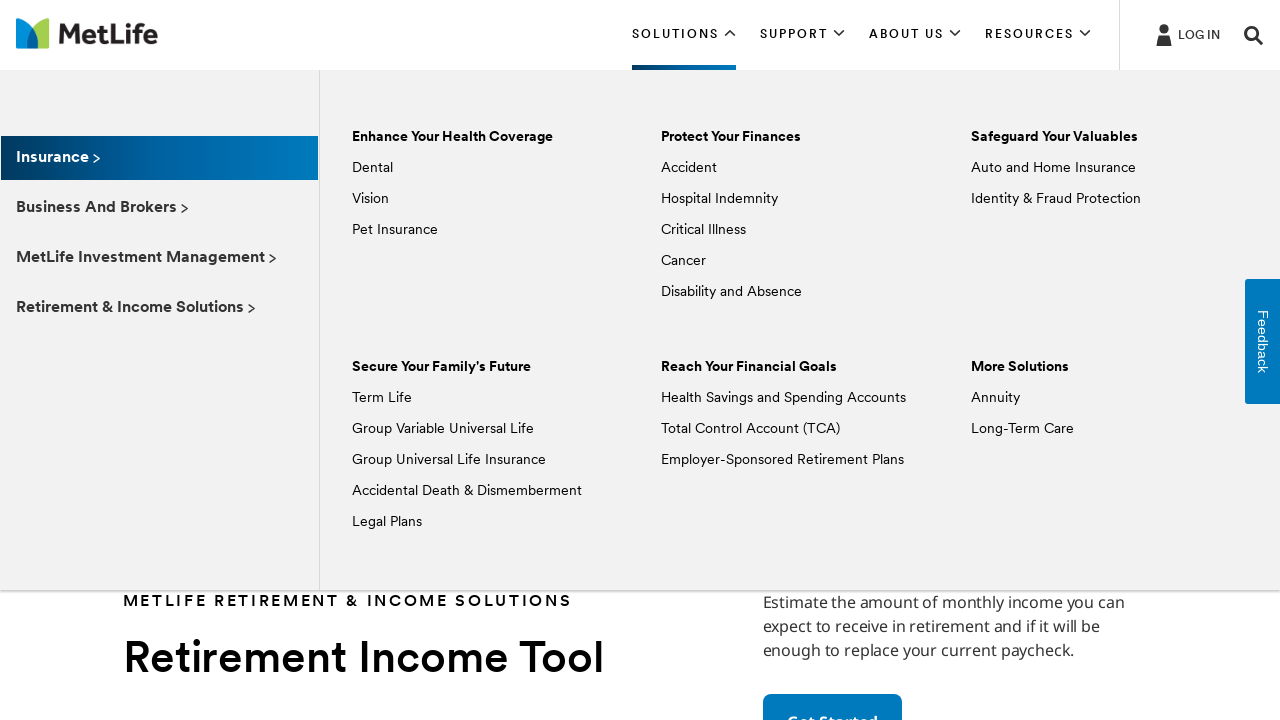

Clicked on Dental link from Solutions dropdown at (372, 168) on xpath=//*[text() = 'Dental']
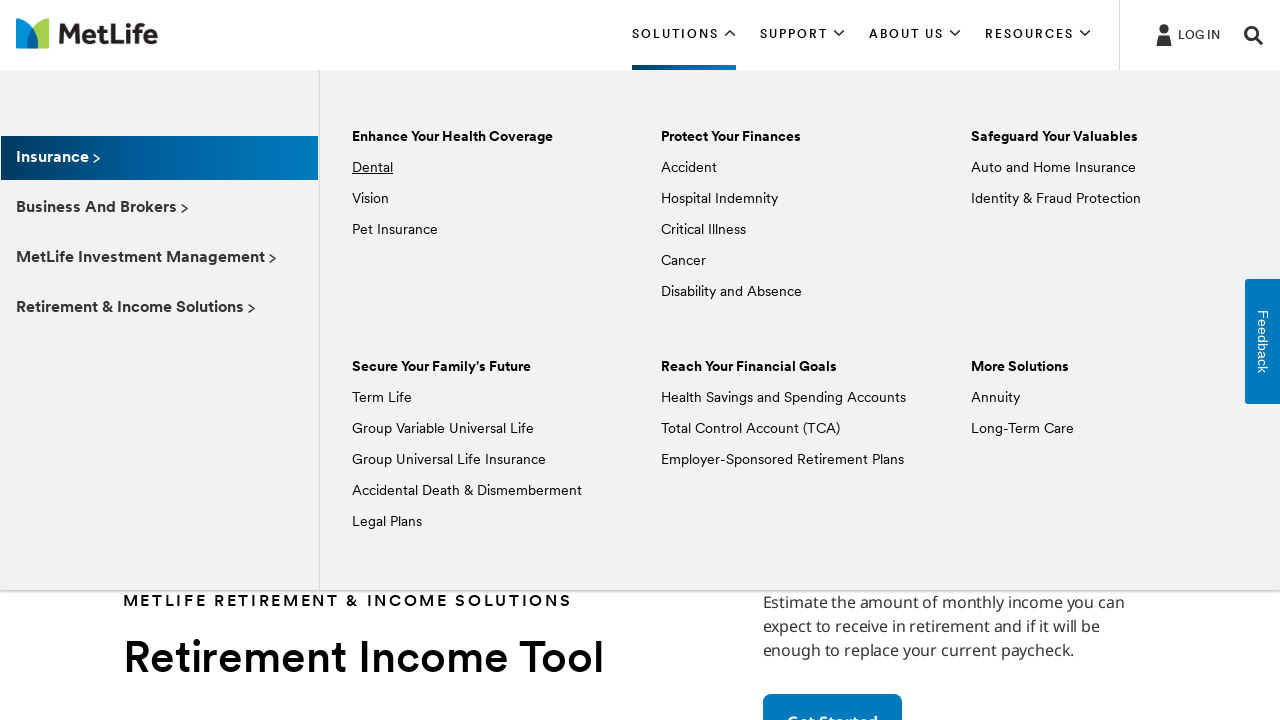

Headline title element loaded on dental page
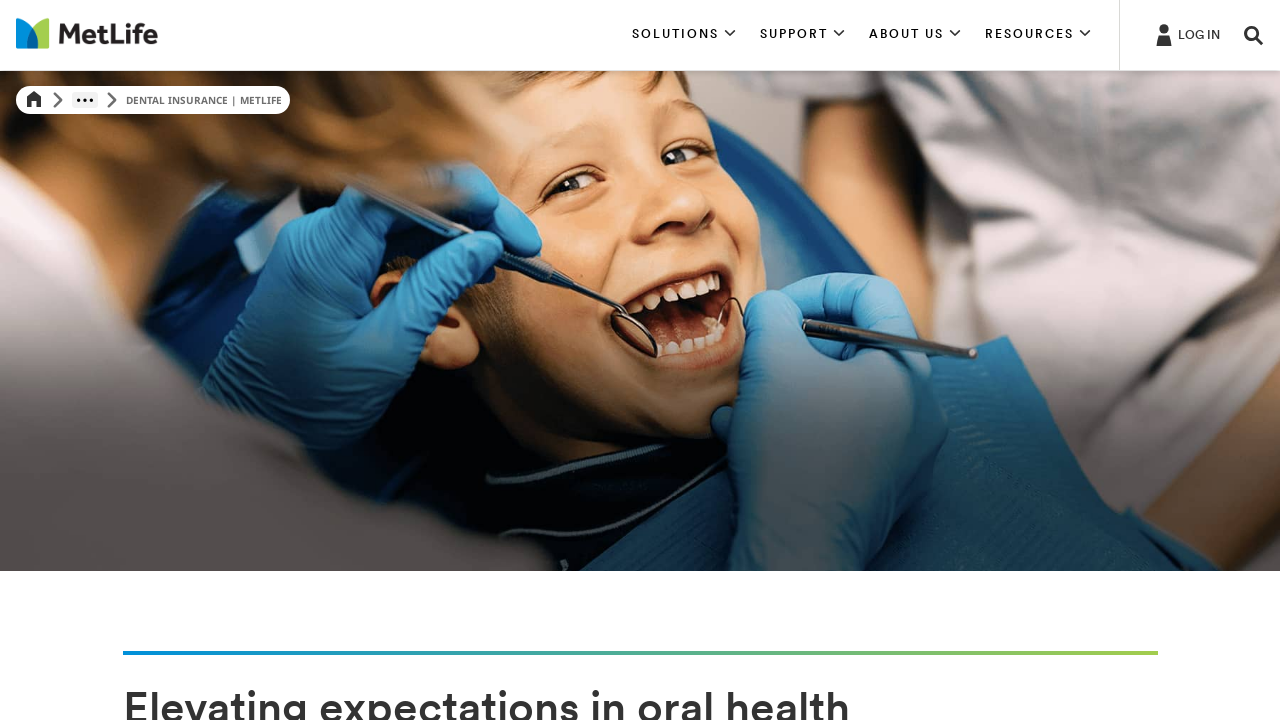

Verified headline title is displayed: '
                                    Dental Insurance
                                '
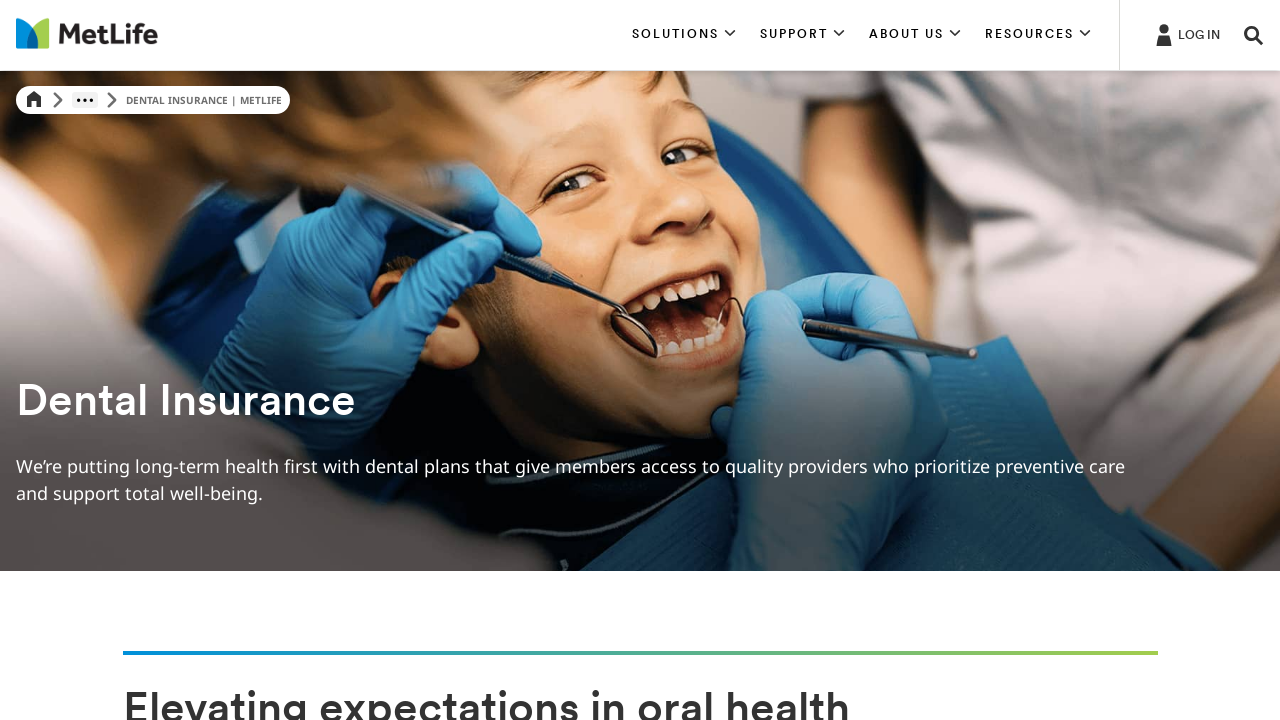

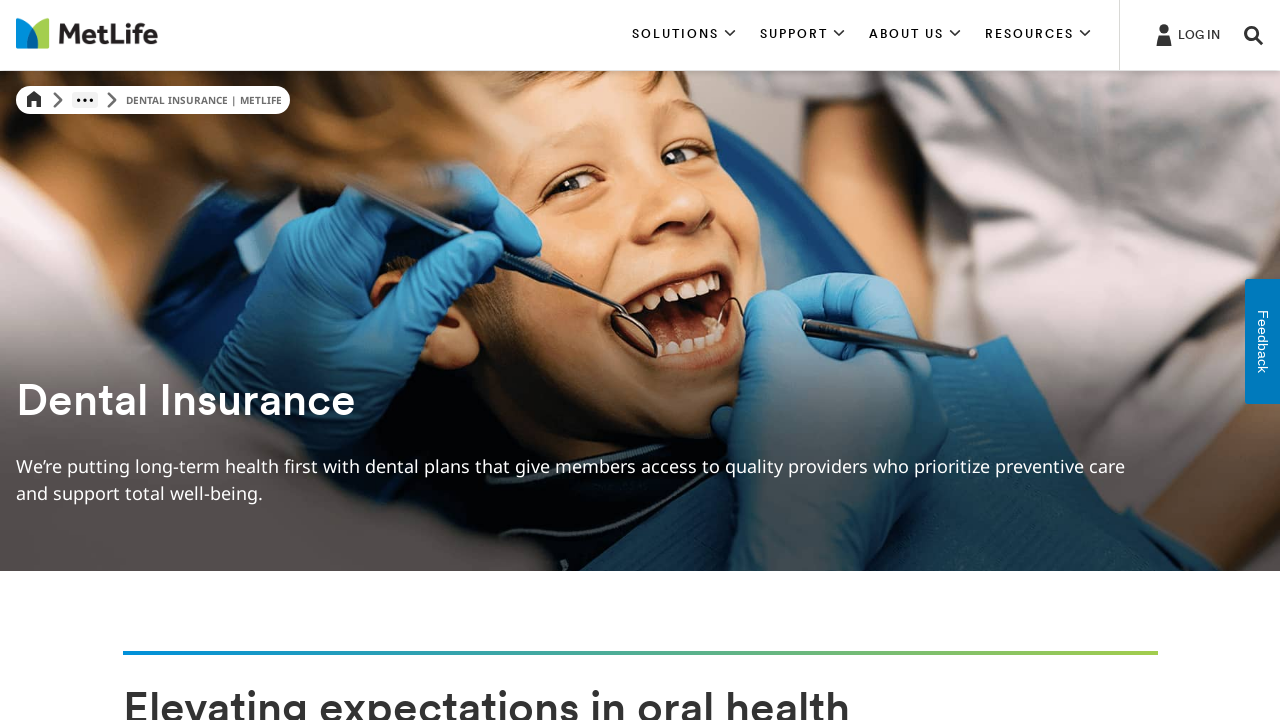